Tests autocomplete functionality by typing "YO" and selecting "Mayotte" from the suggestions

Starting URL: https://rahulshettyacademy.com/AutomationPractice/

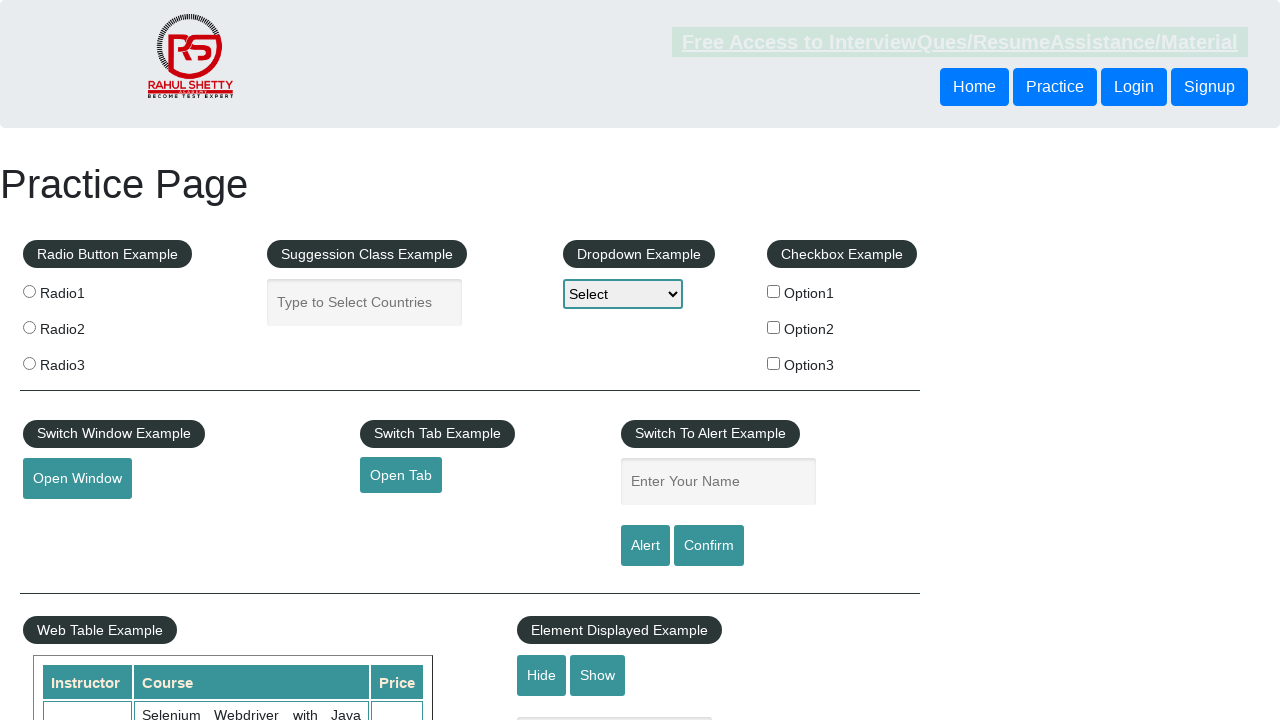

Typed 'YO' in autocomplete field on #autocomplete
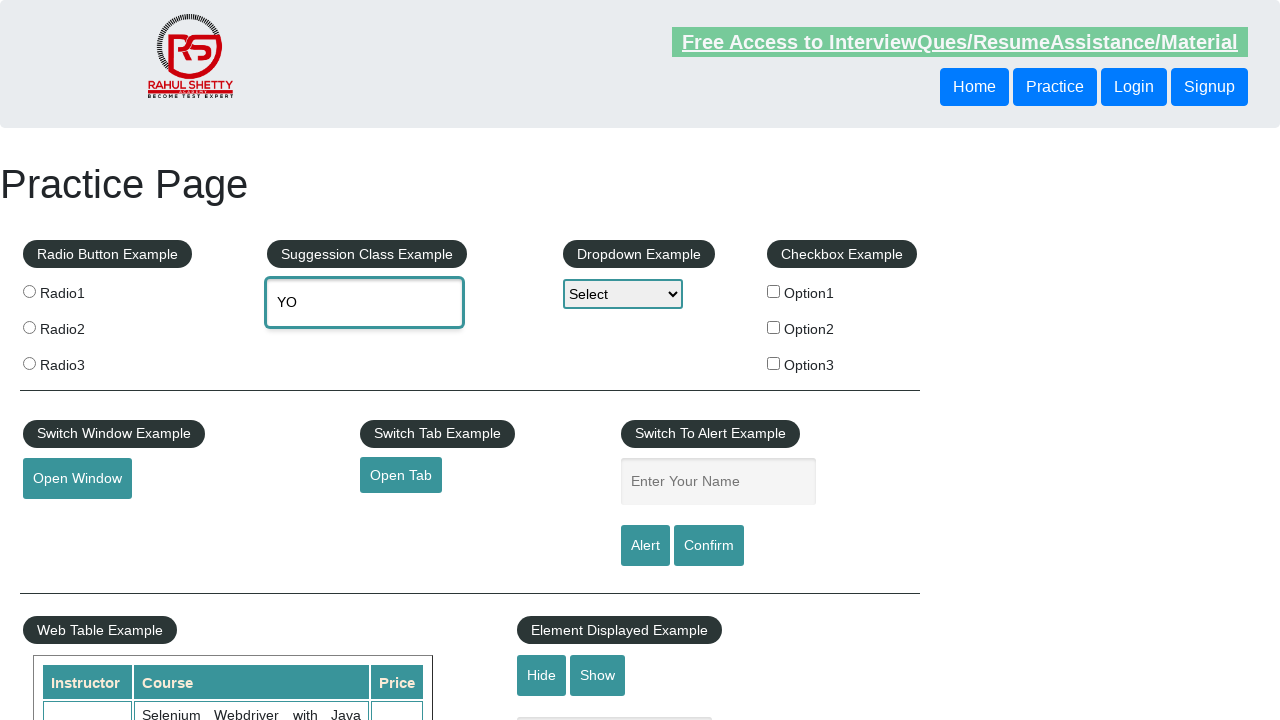

Autocomplete suggestions appeared
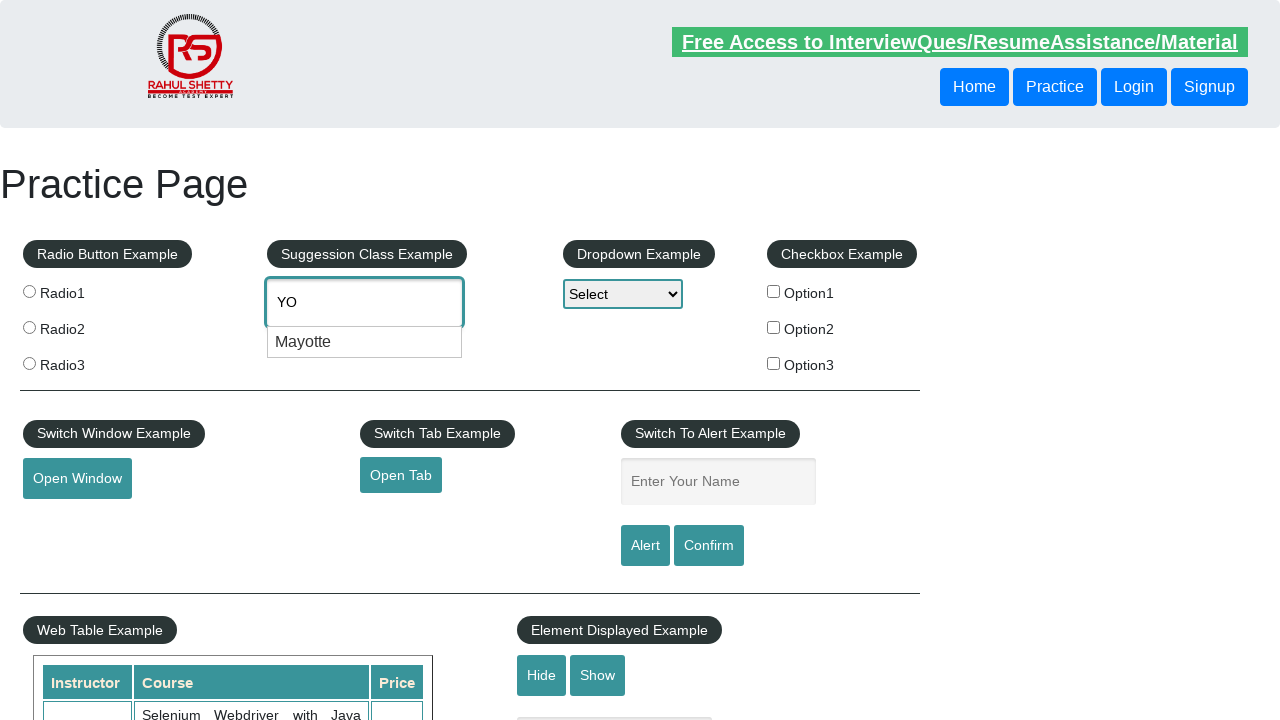

Selected 'Mayotte' from autocomplete suggestions at (365, 342) on text=Mayotte
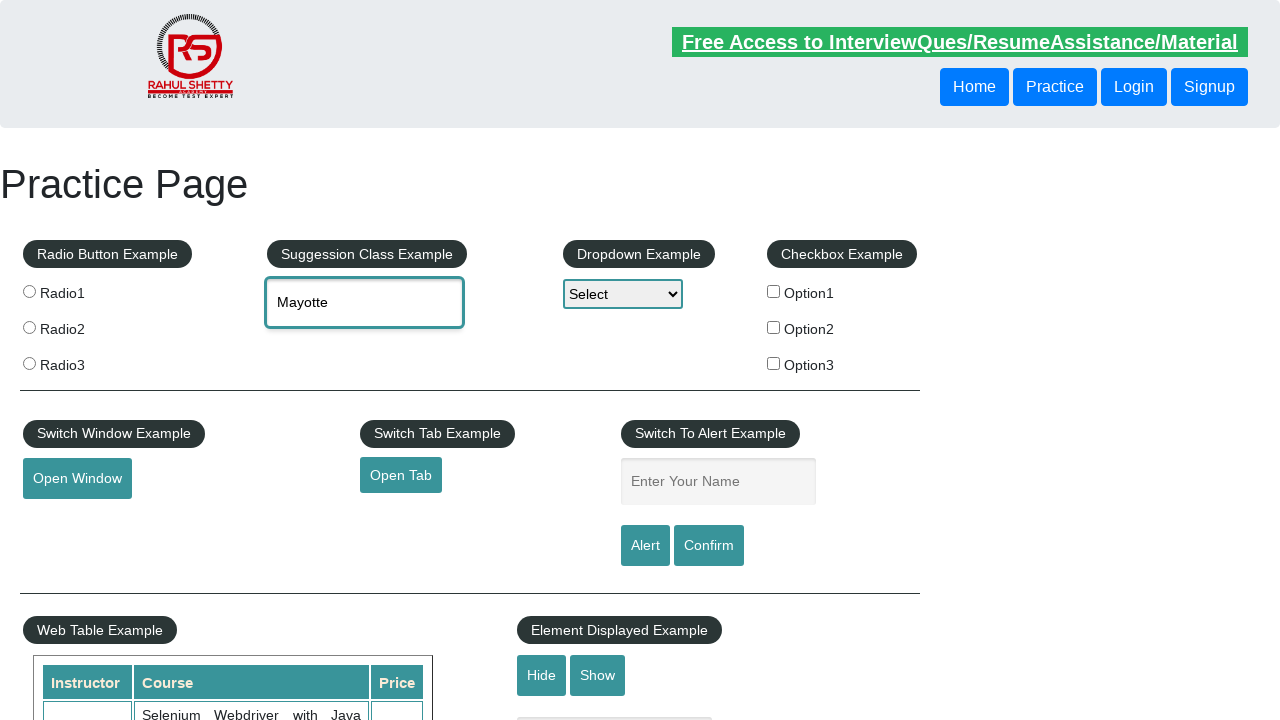

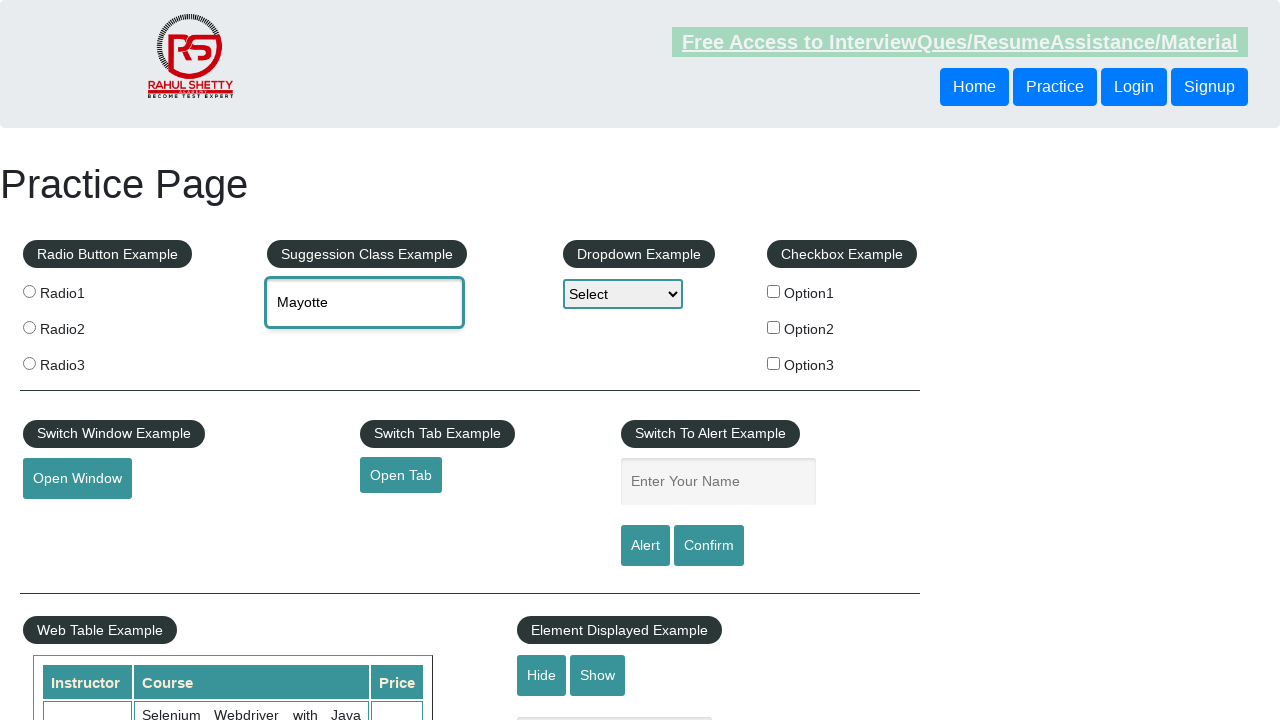